Tests drag and drop functionality by dragging a draggable element into a droppable area on the jQuery UI demo page

Starting URL: https://jqueryui.com/droppable/

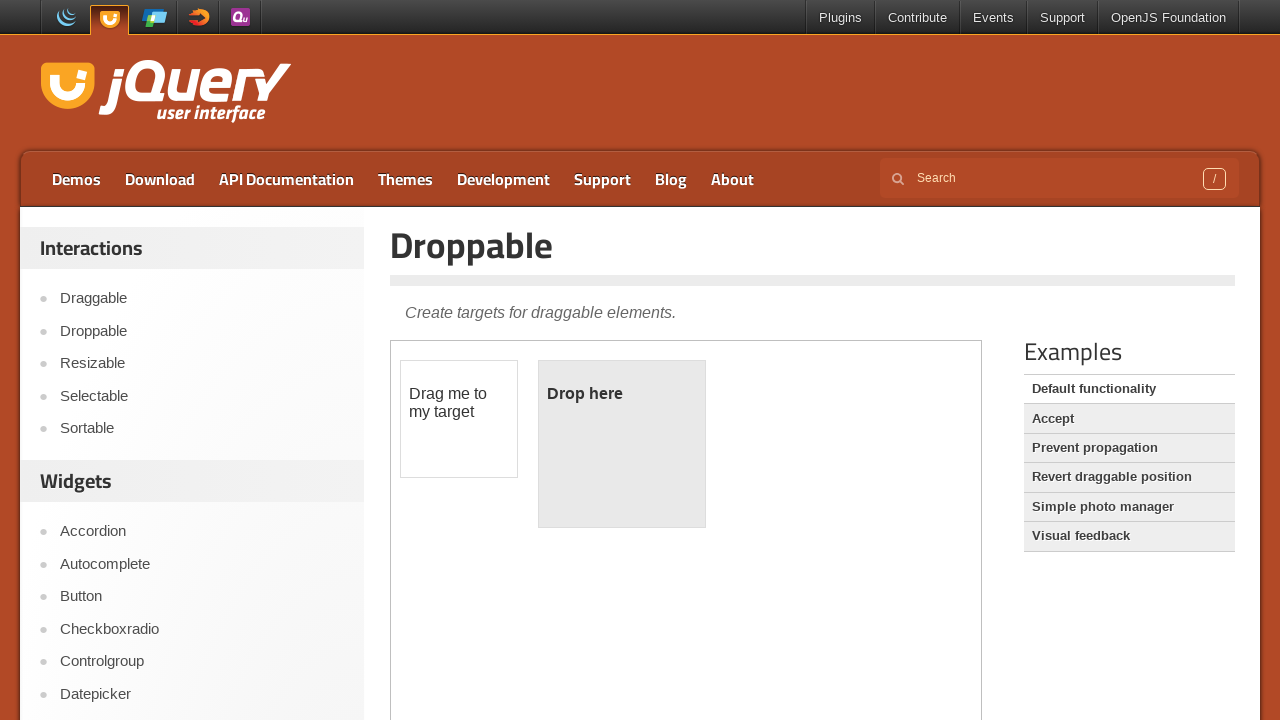

Navigated to jQuery UI droppable demo page
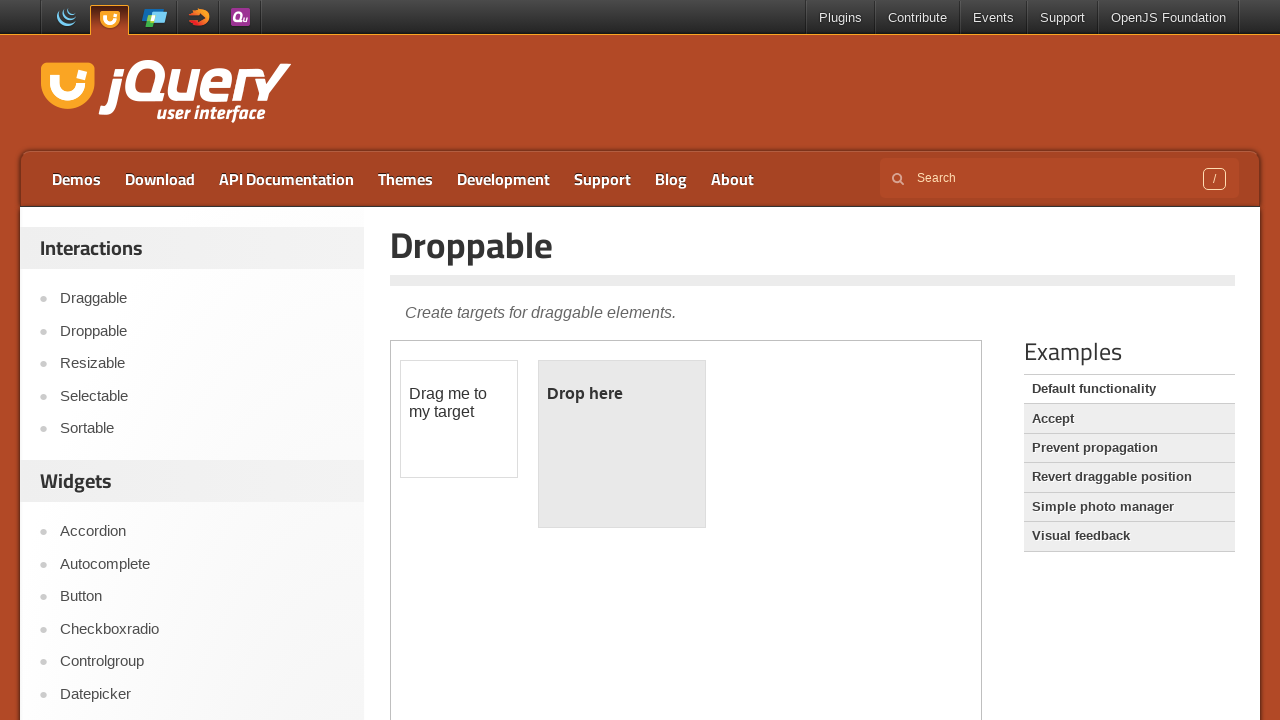

Located demo iframe
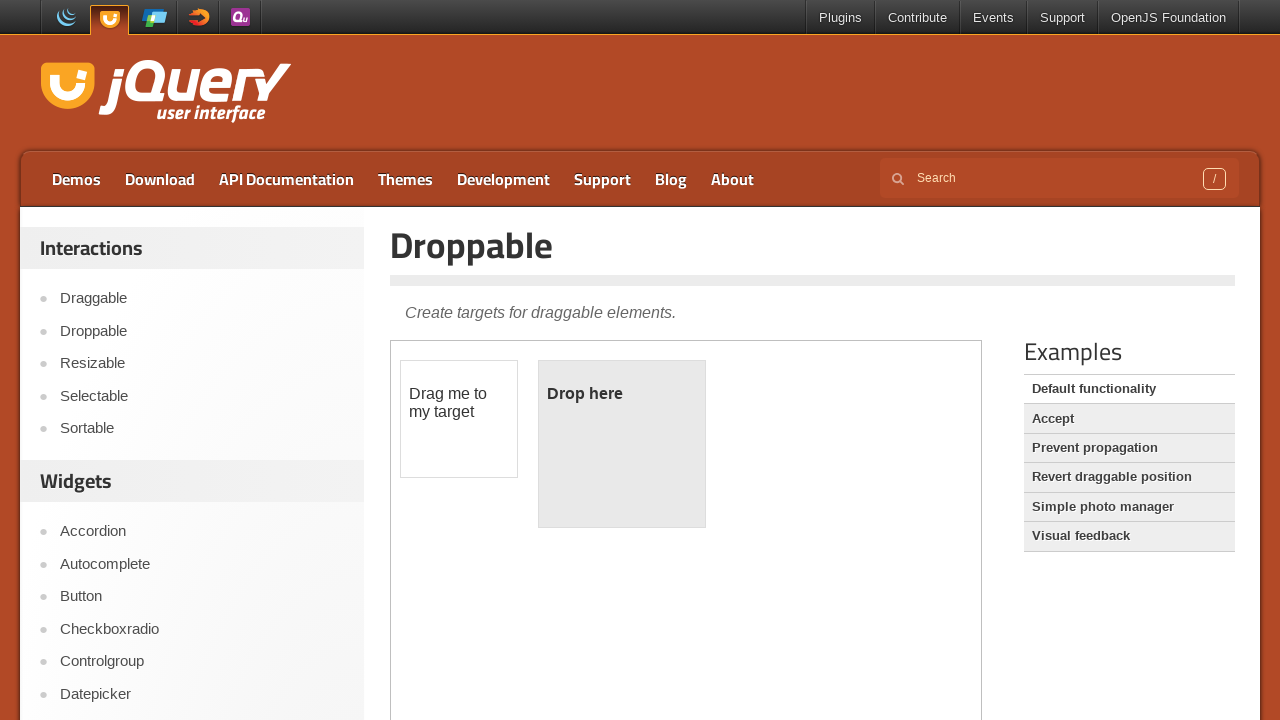

Located draggable element within iframe
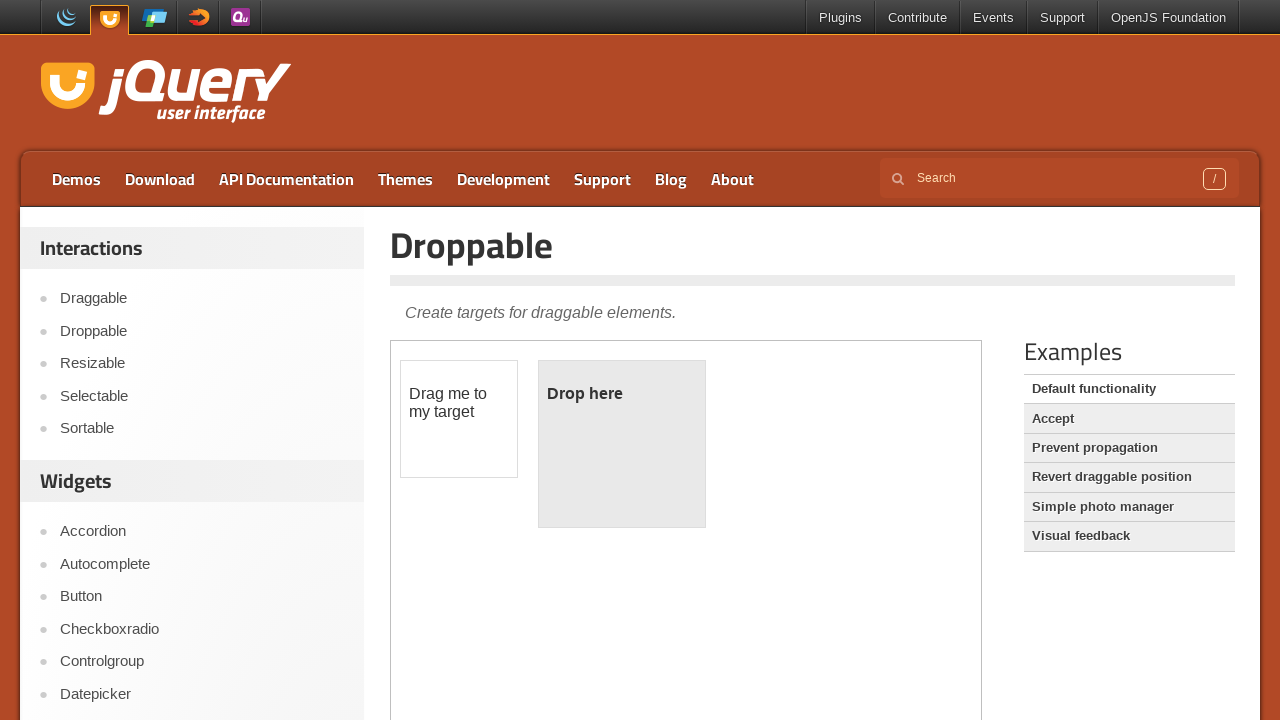

Located droppable element within iframe
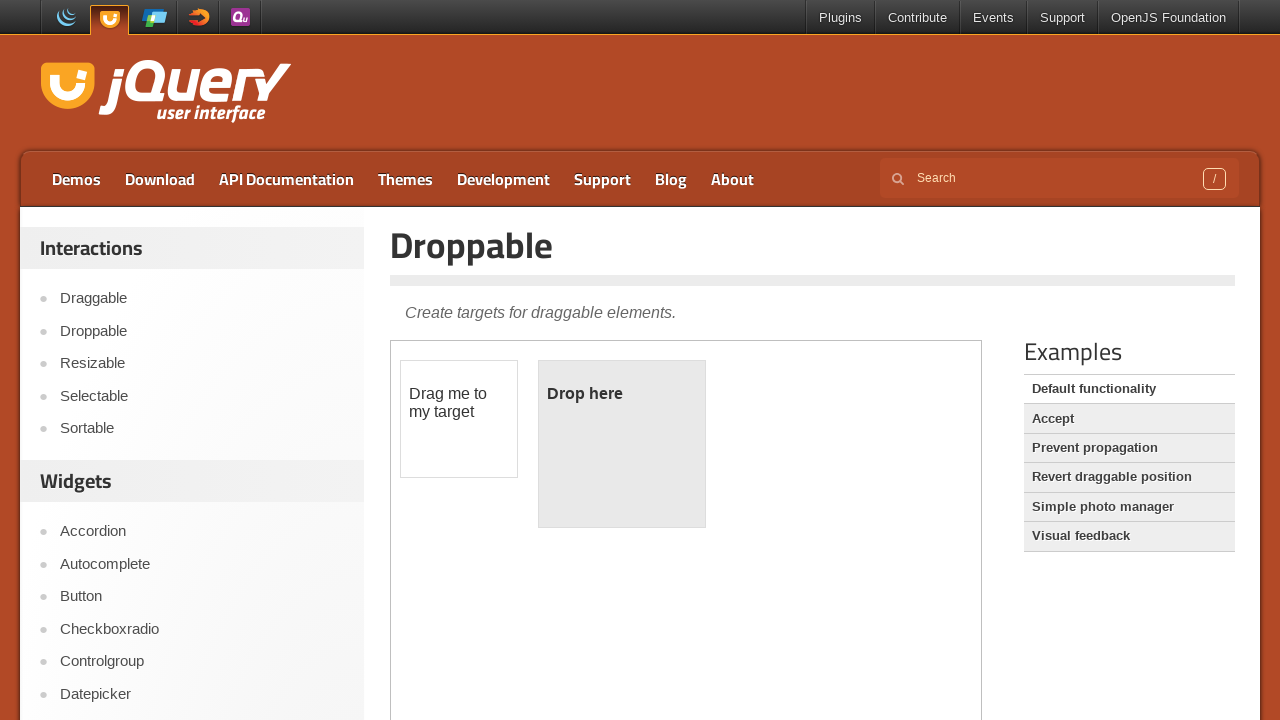

Dragged element into droppable area at (622, 444)
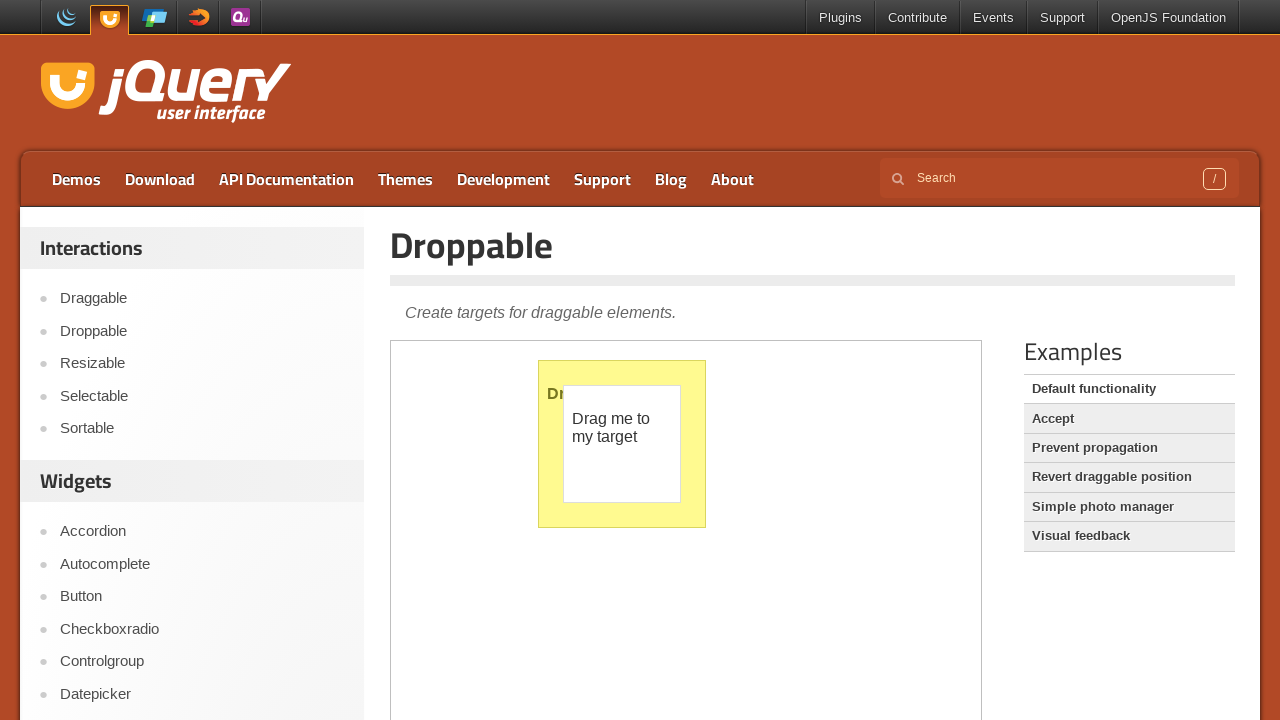

Waited for drag and drop operation to complete
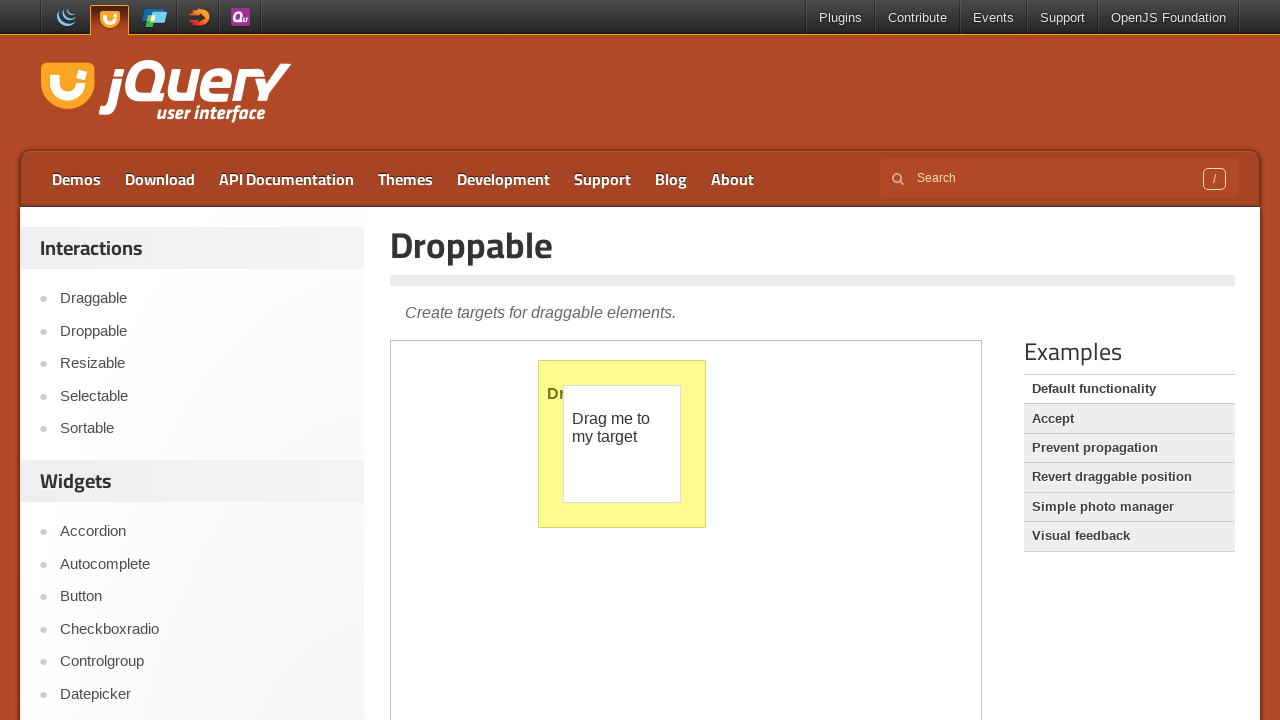

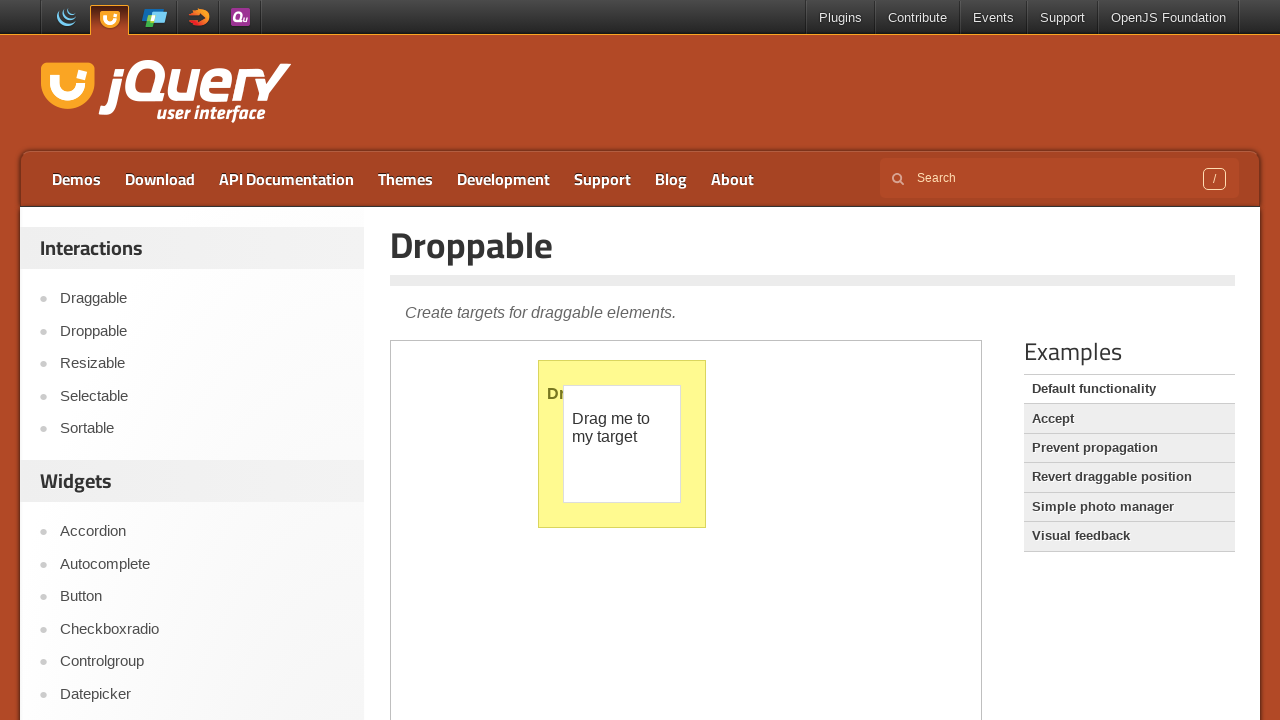